Tests filtering to display only active (non-completed) items

Starting URL: https://demo.playwright.dev/todomvc

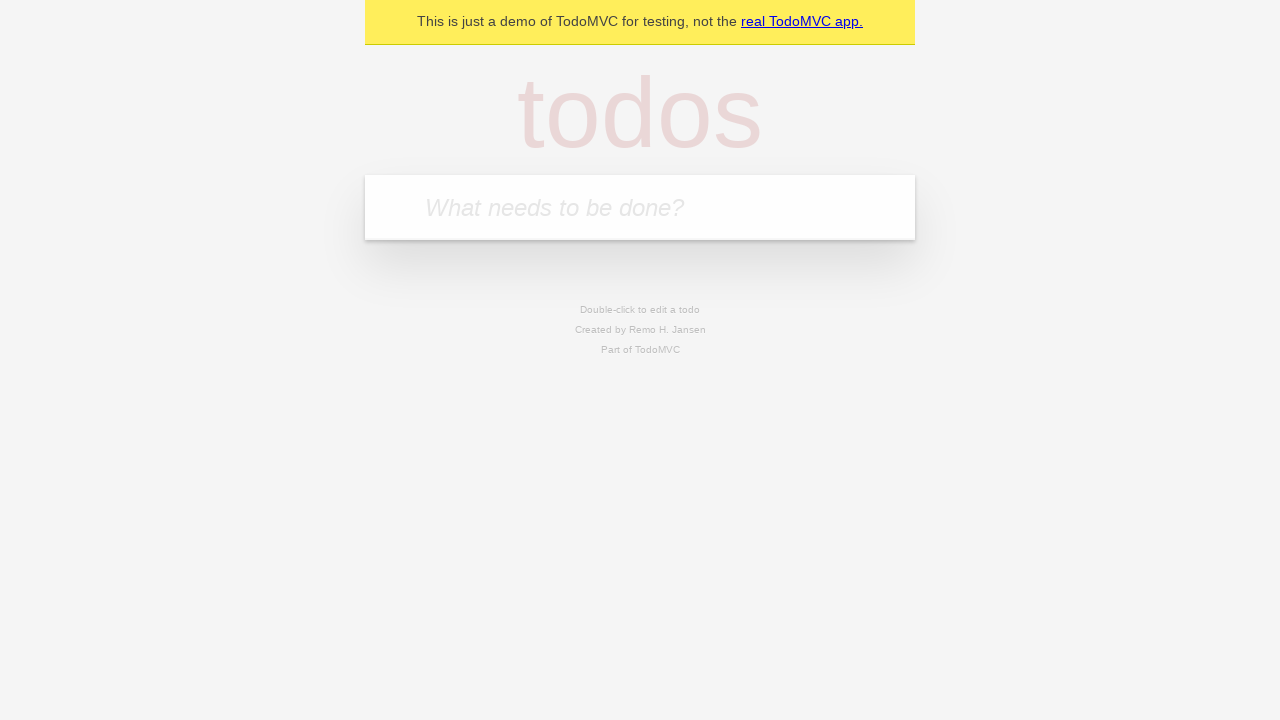

Filled todo input with 'buy some cheese' on internal:attr=[placeholder="What needs to be done?"i]
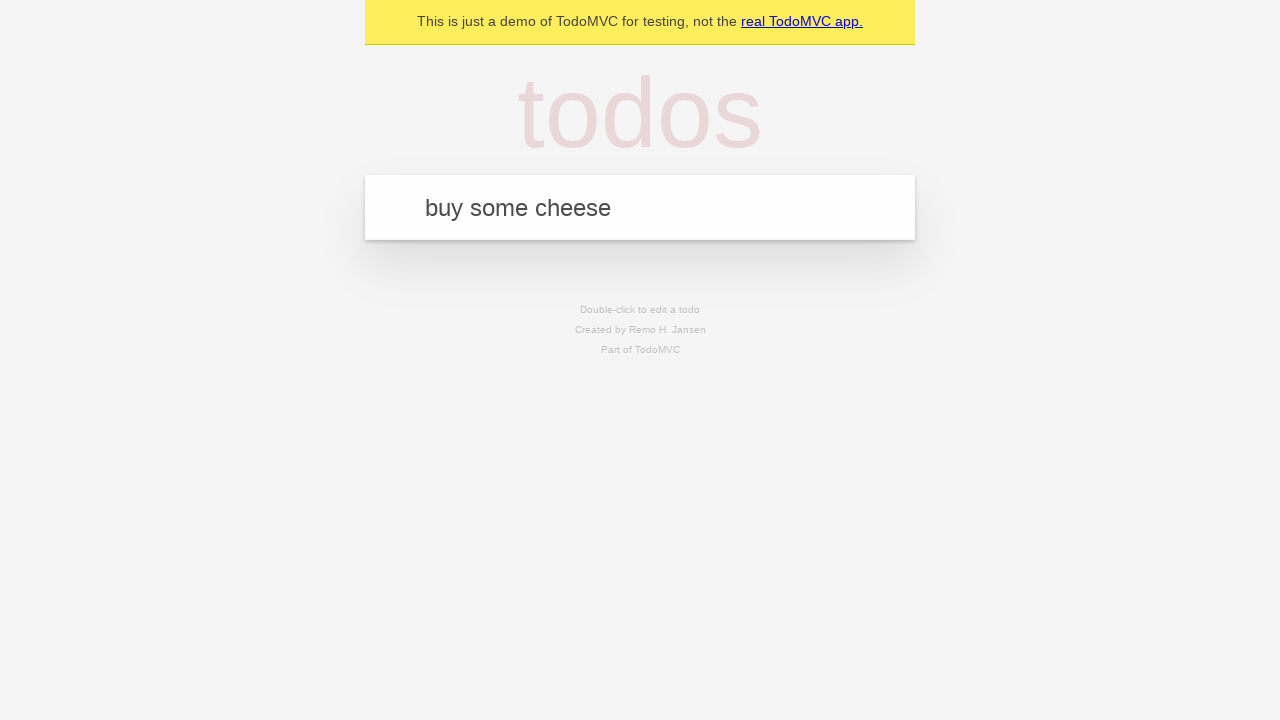

Pressed Enter to create first todo on internal:attr=[placeholder="What needs to be done?"i]
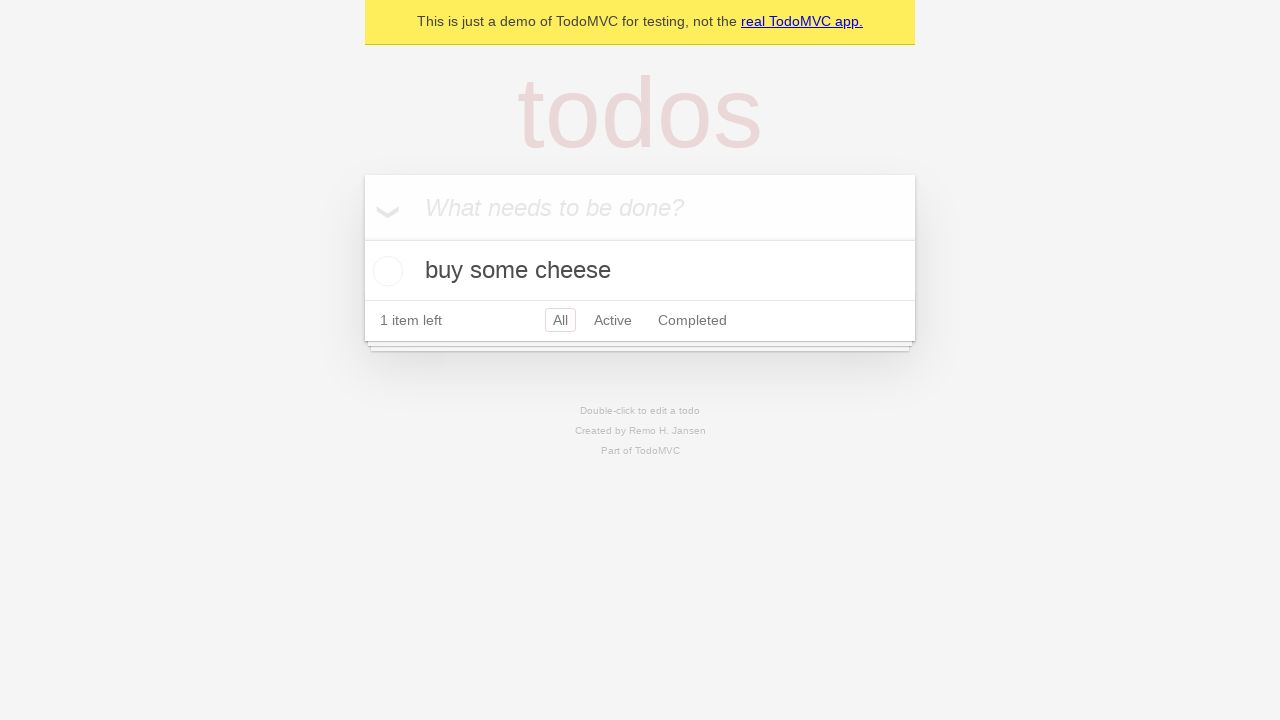

Filled todo input with 'feed the cat' on internal:attr=[placeholder="What needs to be done?"i]
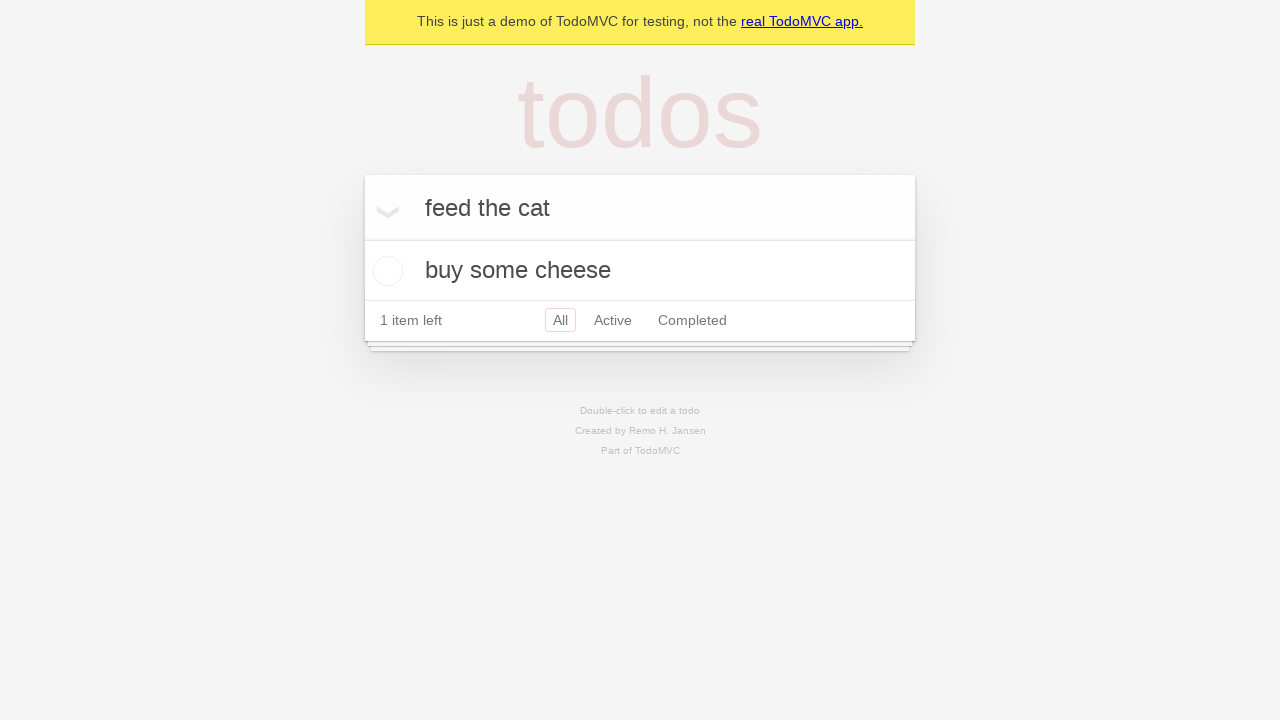

Pressed Enter to create second todo on internal:attr=[placeholder="What needs to be done?"i]
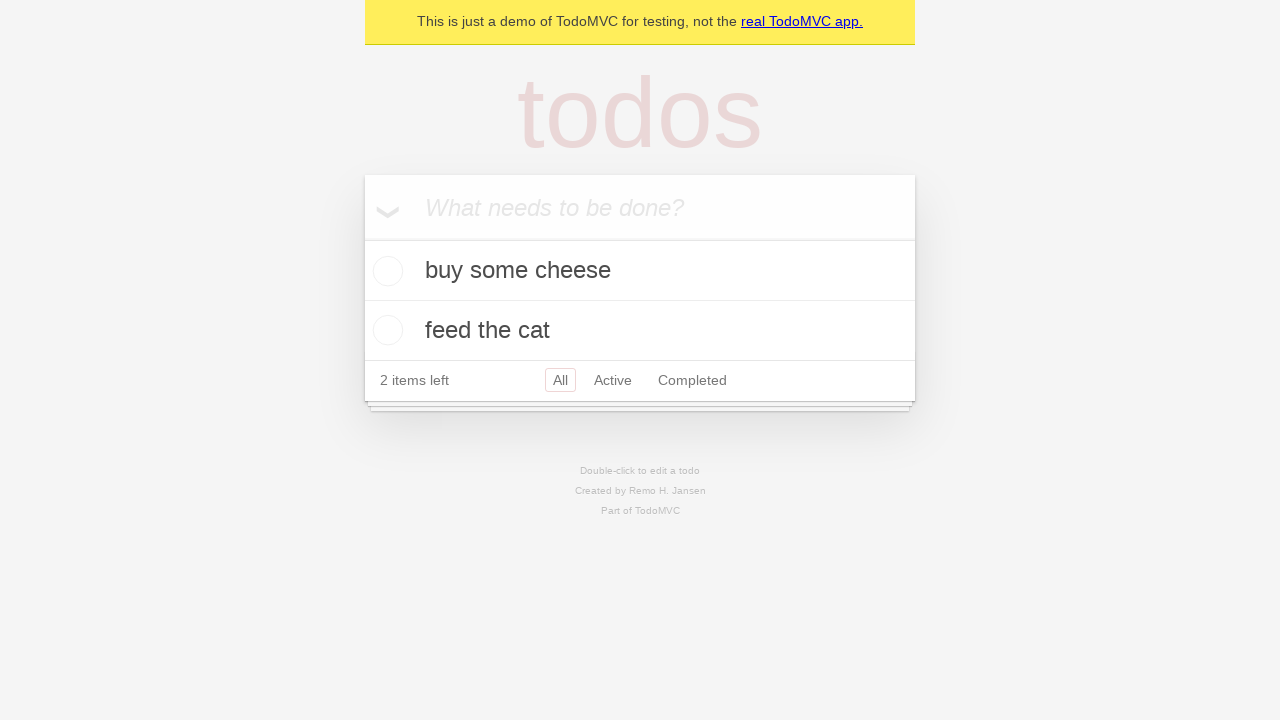

Filled todo input with 'book a doctors appointment' on internal:attr=[placeholder="What needs to be done?"i]
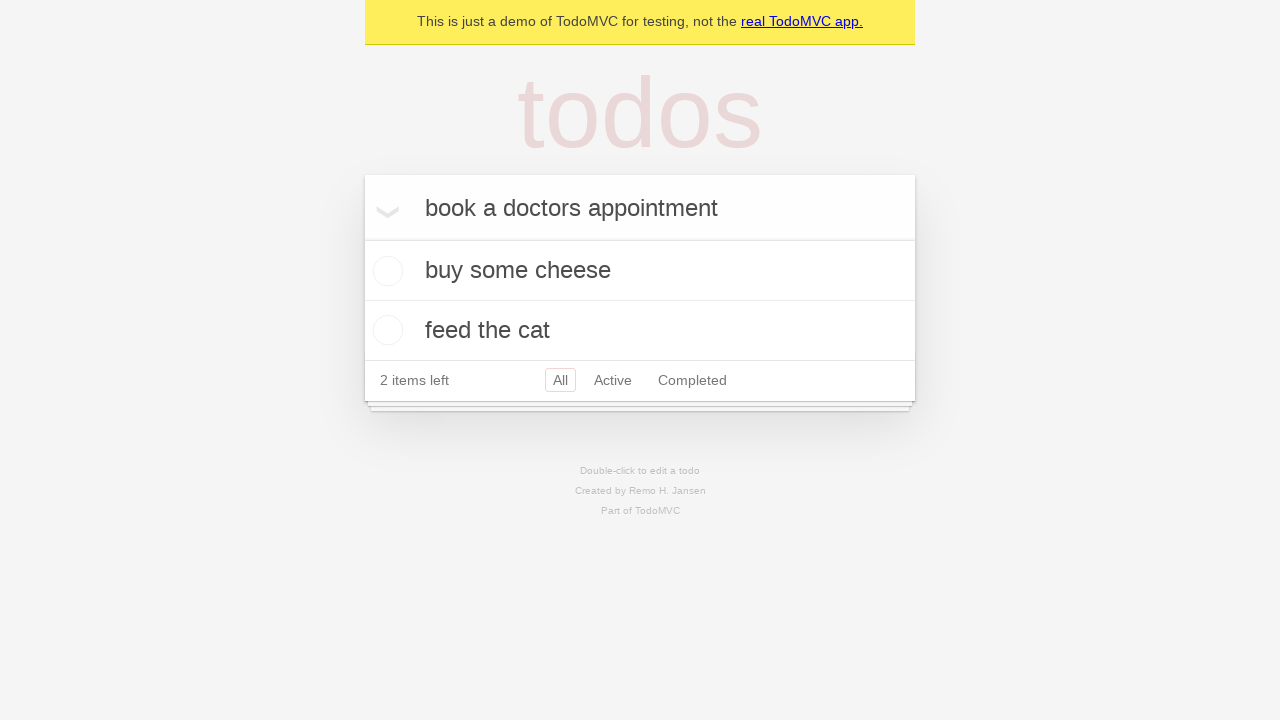

Pressed Enter to create third todo on internal:attr=[placeholder="What needs to be done?"i]
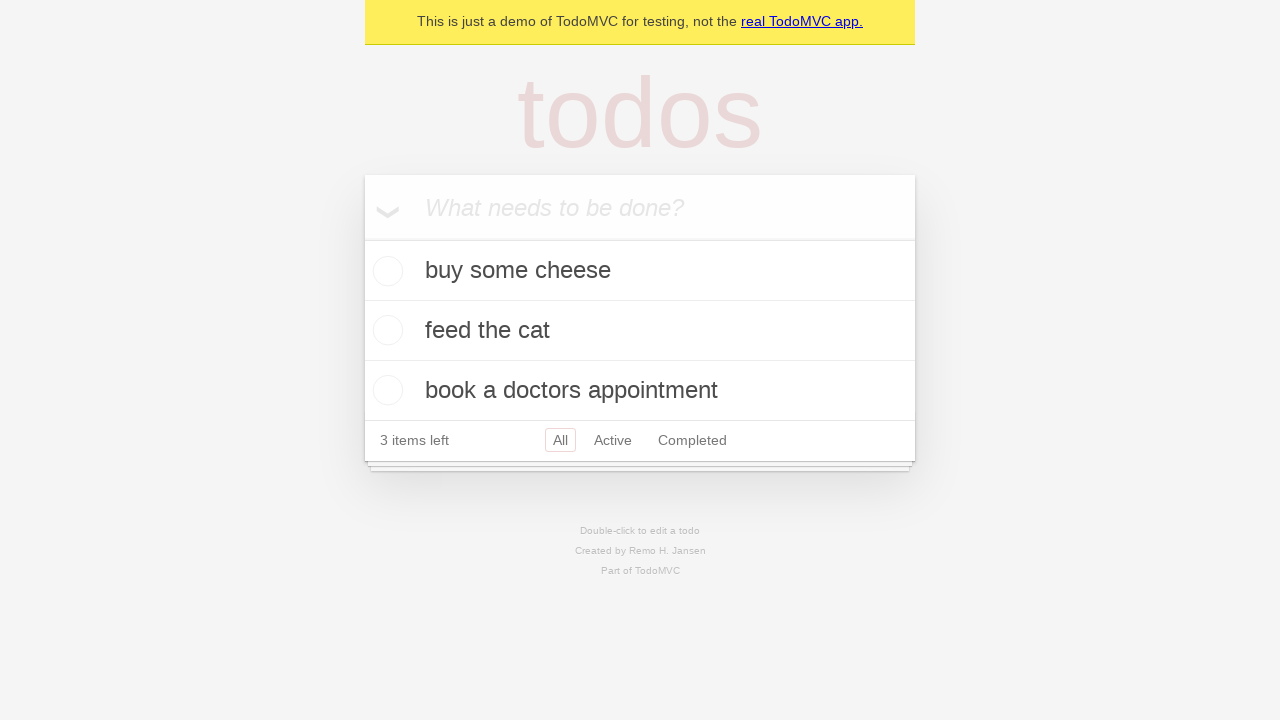

Checked the second todo item to mark it as completed at (385, 330) on [data-testid='todo-item'] >> nth=1 >> internal:role=checkbox
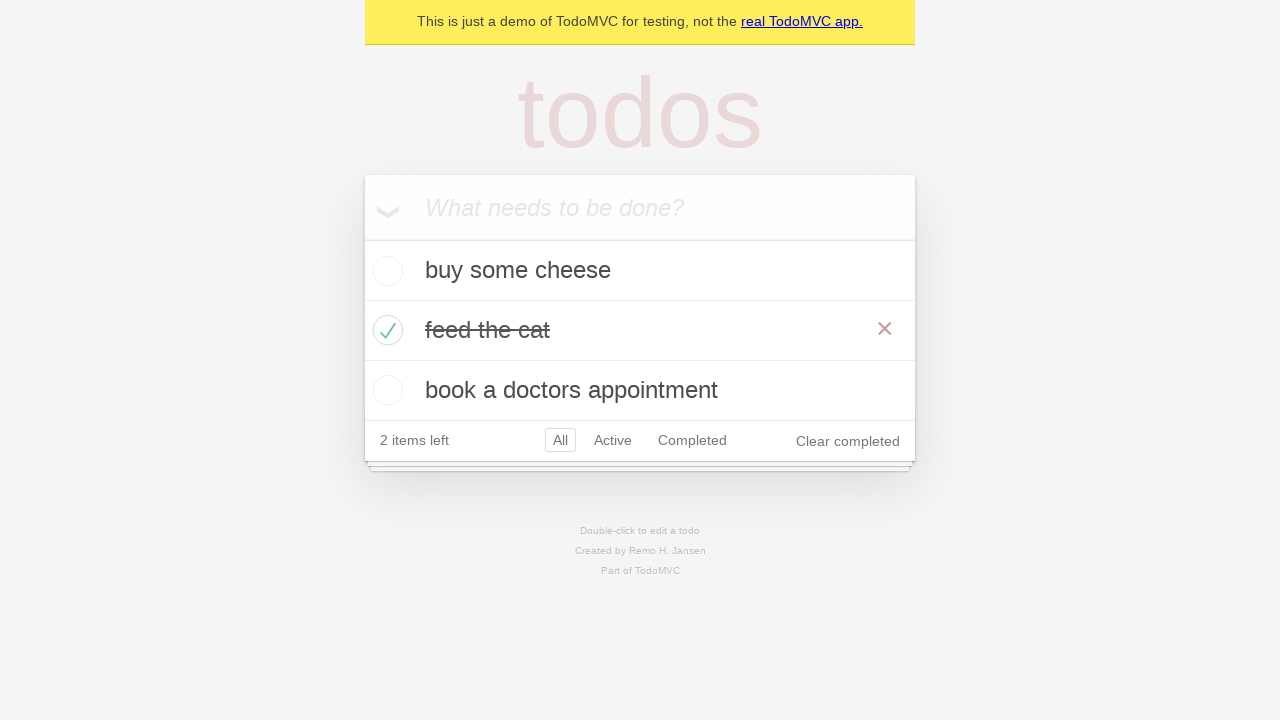

Clicked Active filter to display only active items at (613, 440) on internal:role=link[name="Active"i]
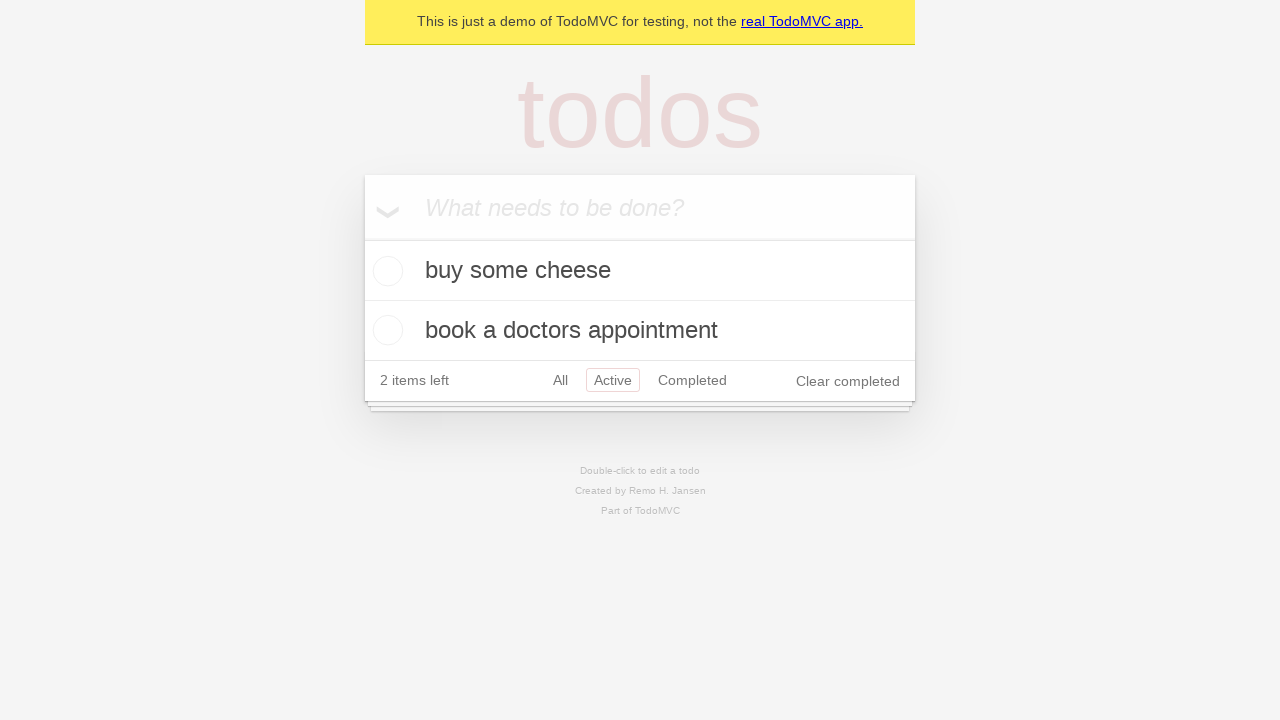

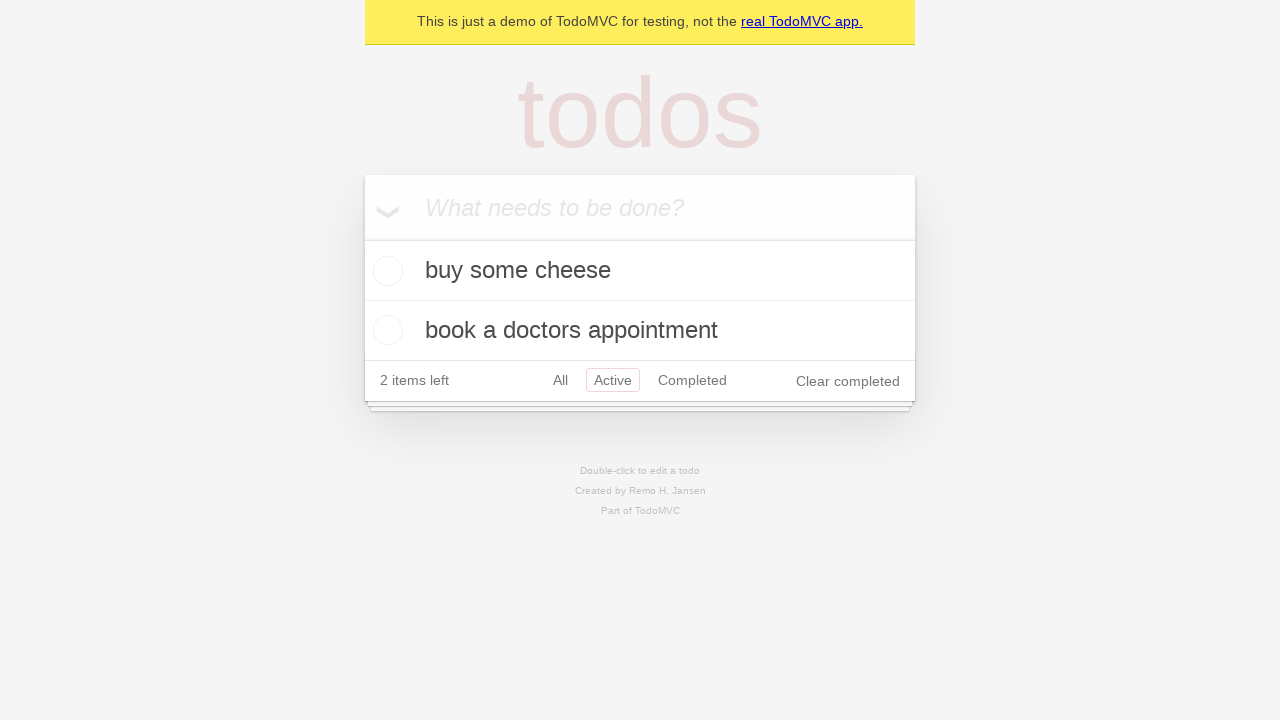